Tests jQuery UI datepicker by navigating to a specific date through year and month selection, then clicking the target date

Starting URL: https://jqueryui.com/datepicker/

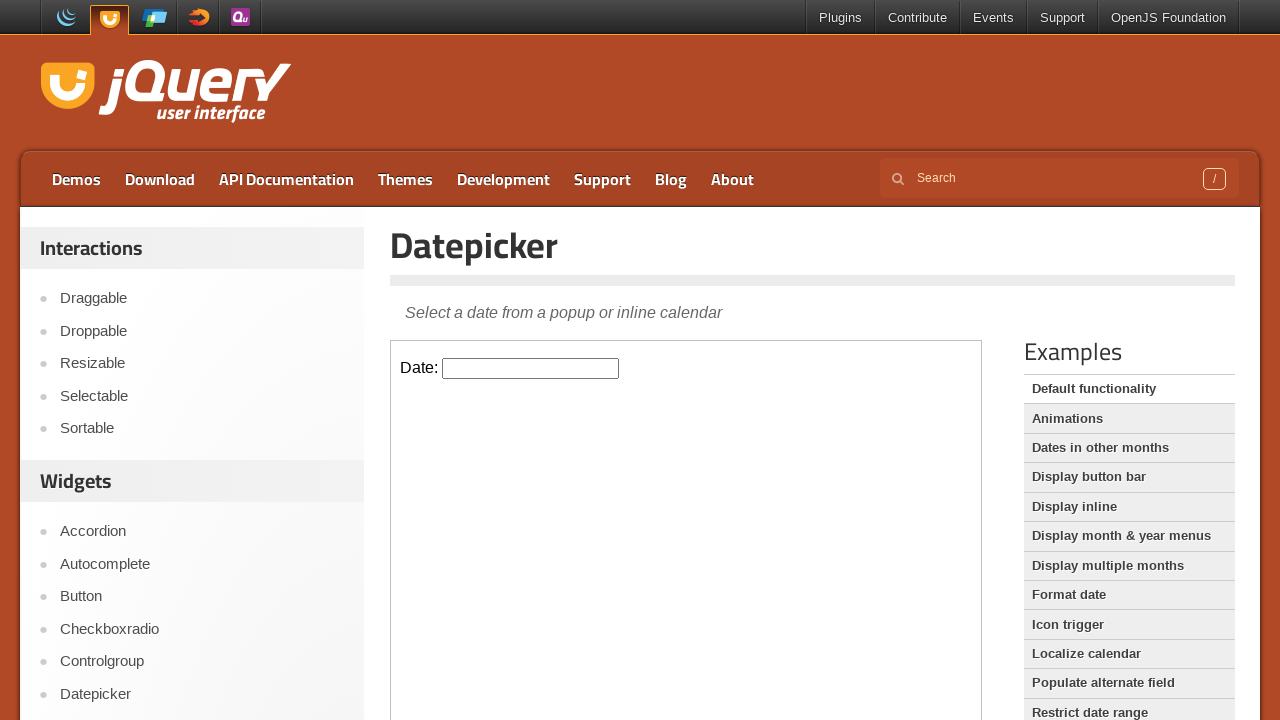

Located the iframe containing the datepicker
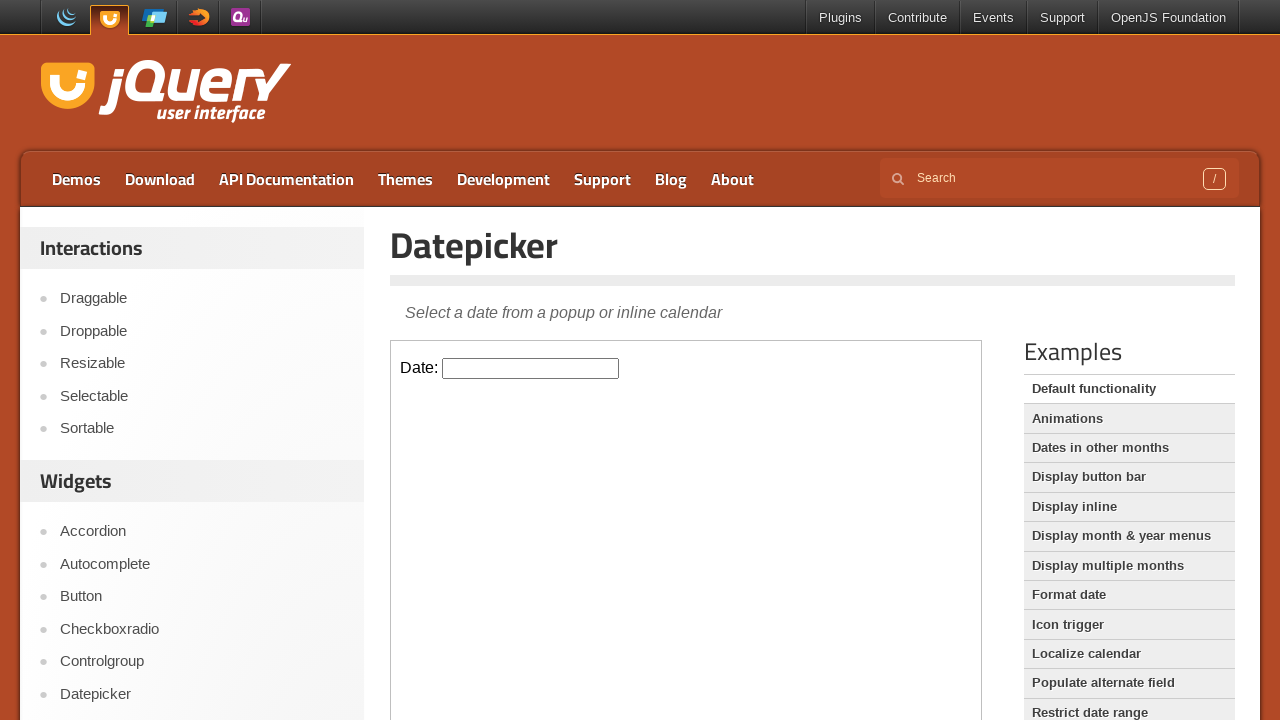

Clicked the date input field to open the calendar at (531, 368) on iframe >> nth=0 >> internal:control=enter-frame >> .hasDatepicker
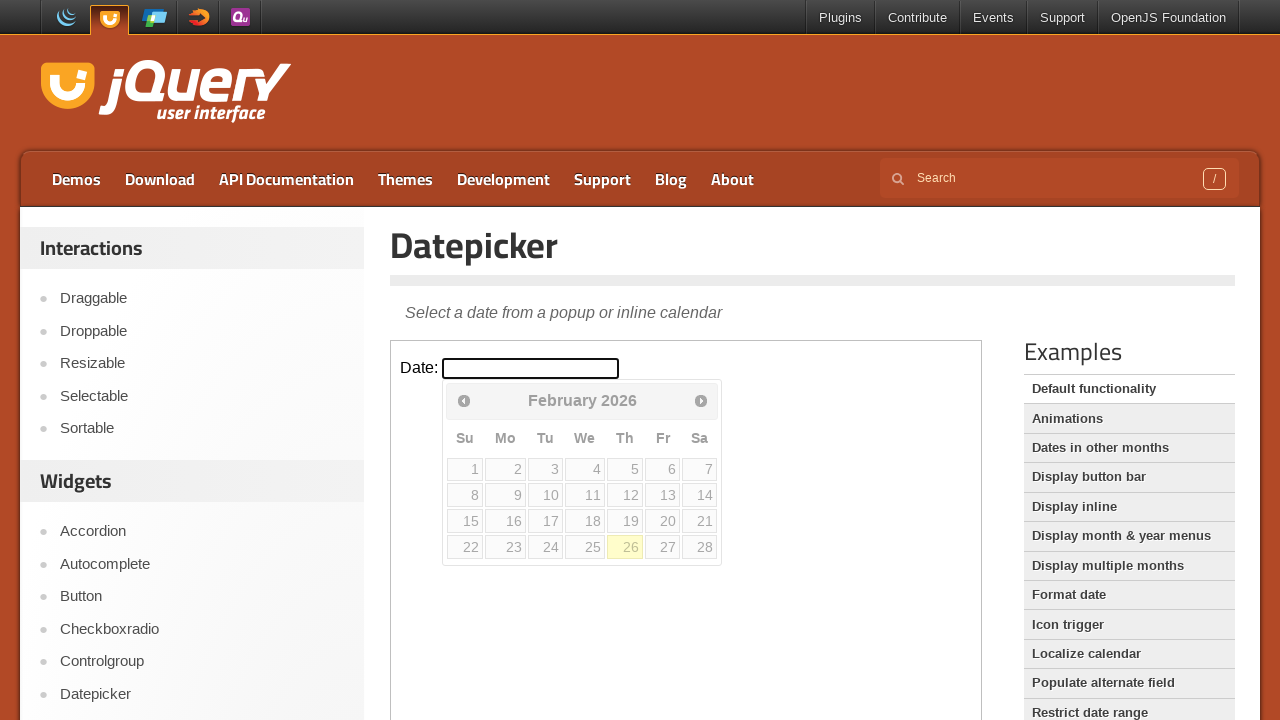

Retrieved current calendar year: 2026
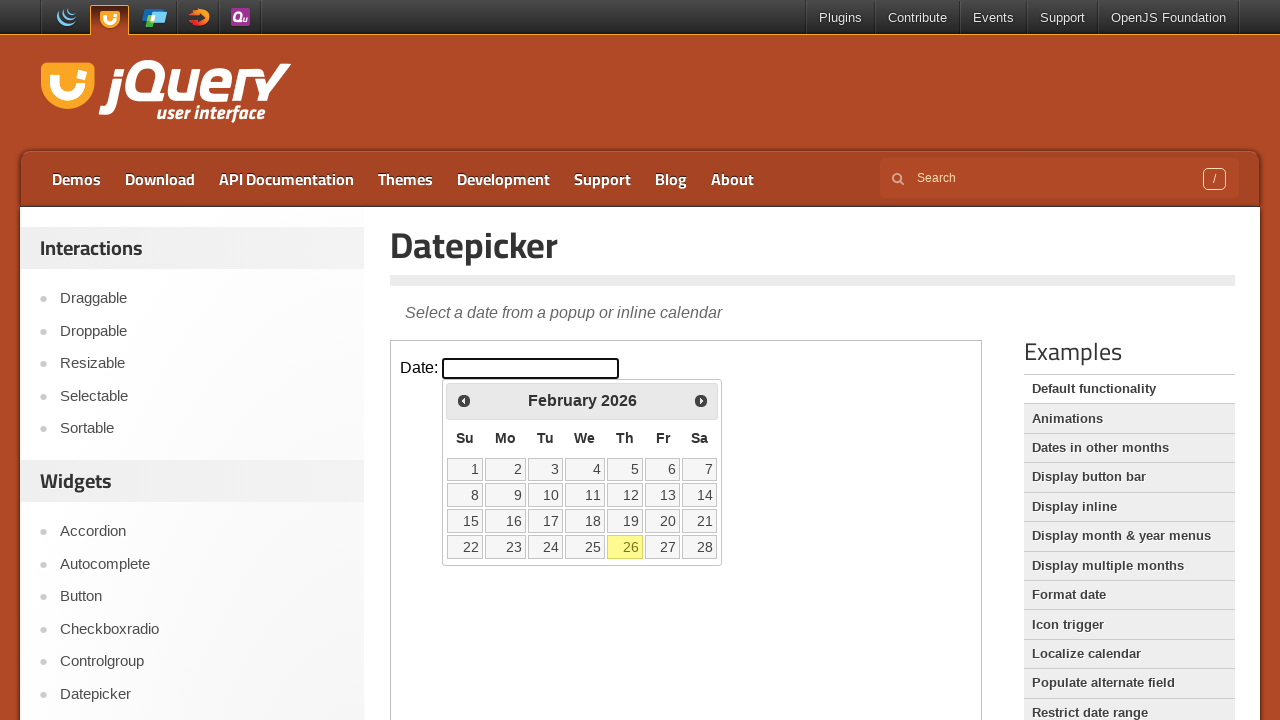

Clicked Prev button to go back year from 2026 towards 2025 at (464, 400) on iframe >> nth=0 >> internal:control=enter-frame >> xpath=//span[text()='Prev']
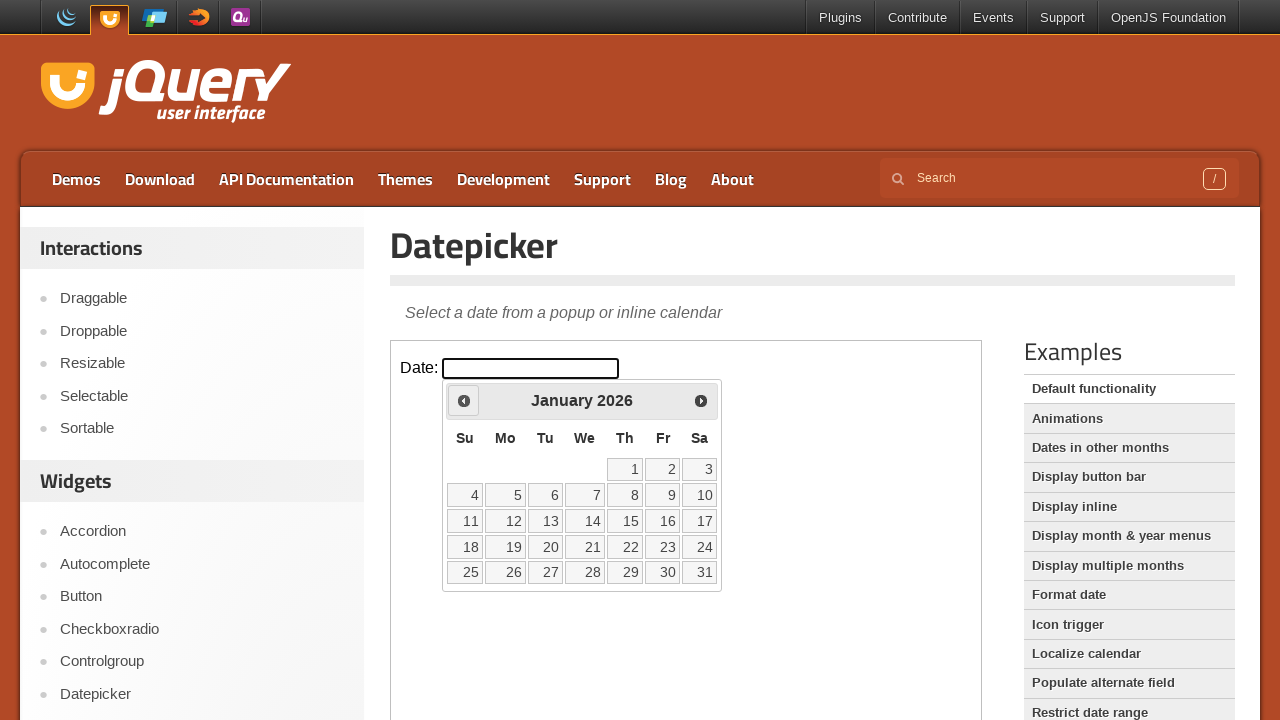

Updated calendar year: 2026
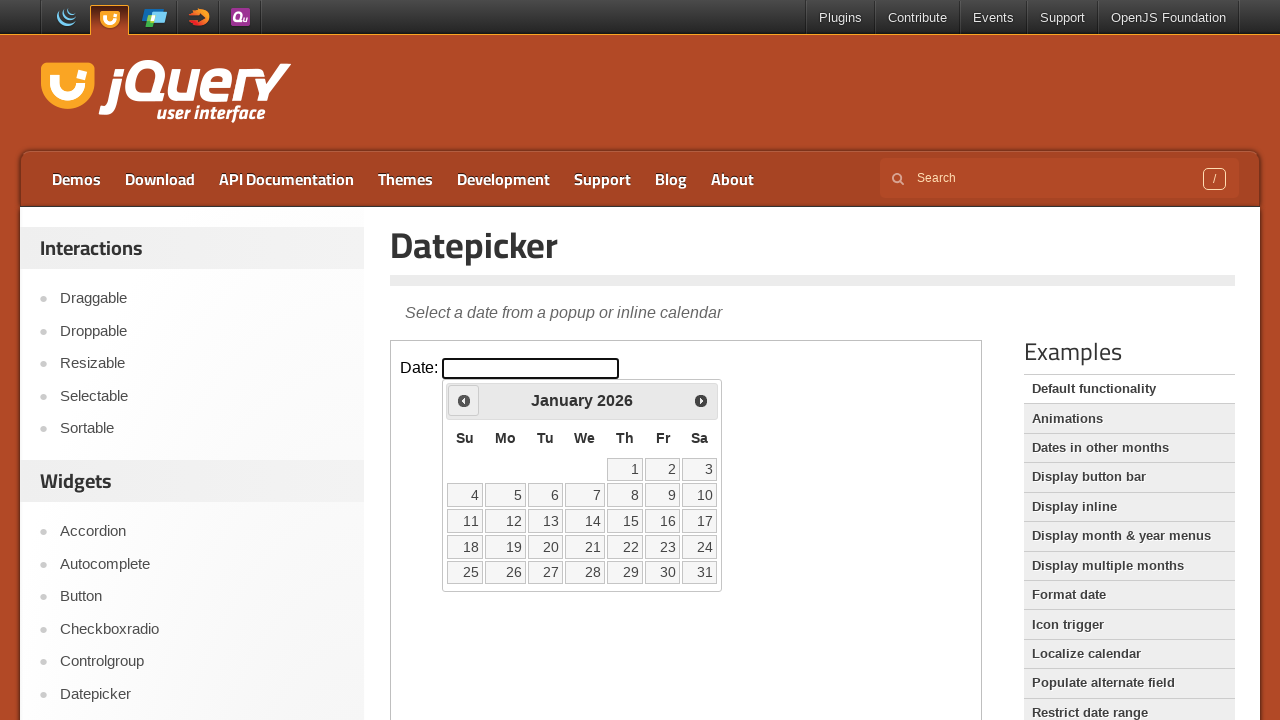

Clicked Prev button to go back year from 2026 towards 2025 at (464, 400) on iframe >> nth=0 >> internal:control=enter-frame >> xpath=//span[text()='Prev']
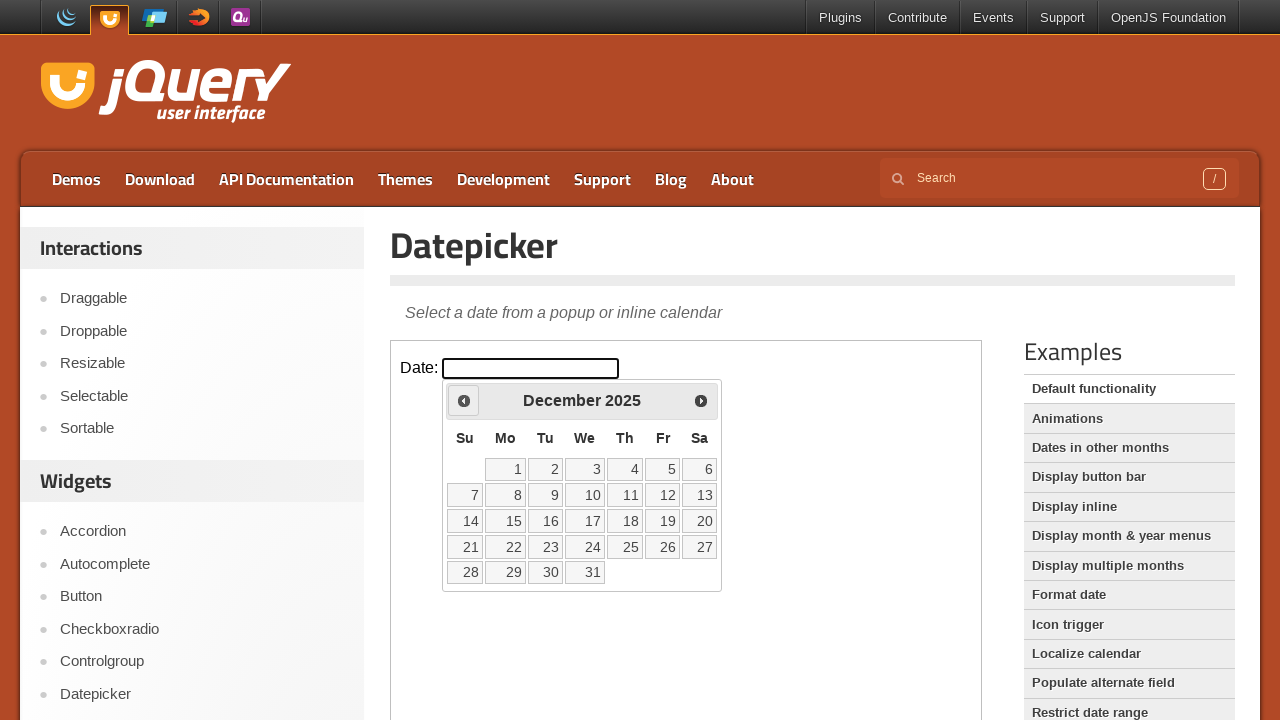

Updated calendar year: 2025
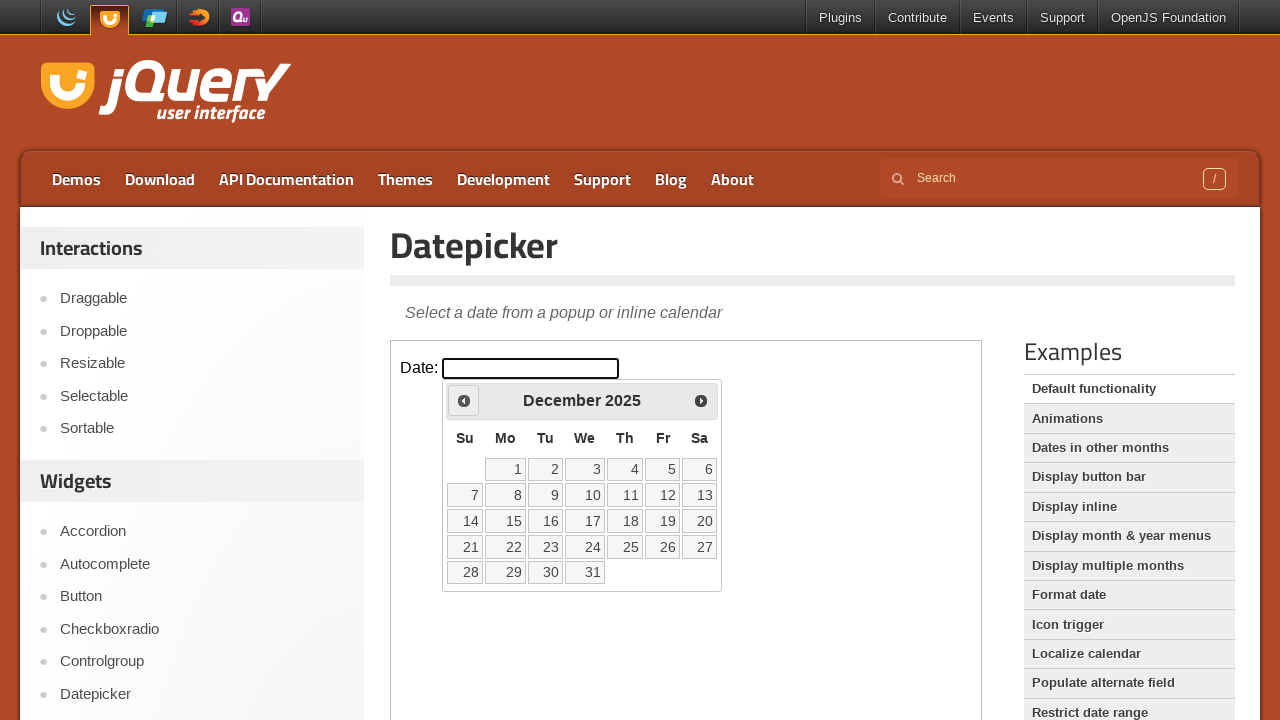

Retrieved current calendar month: December
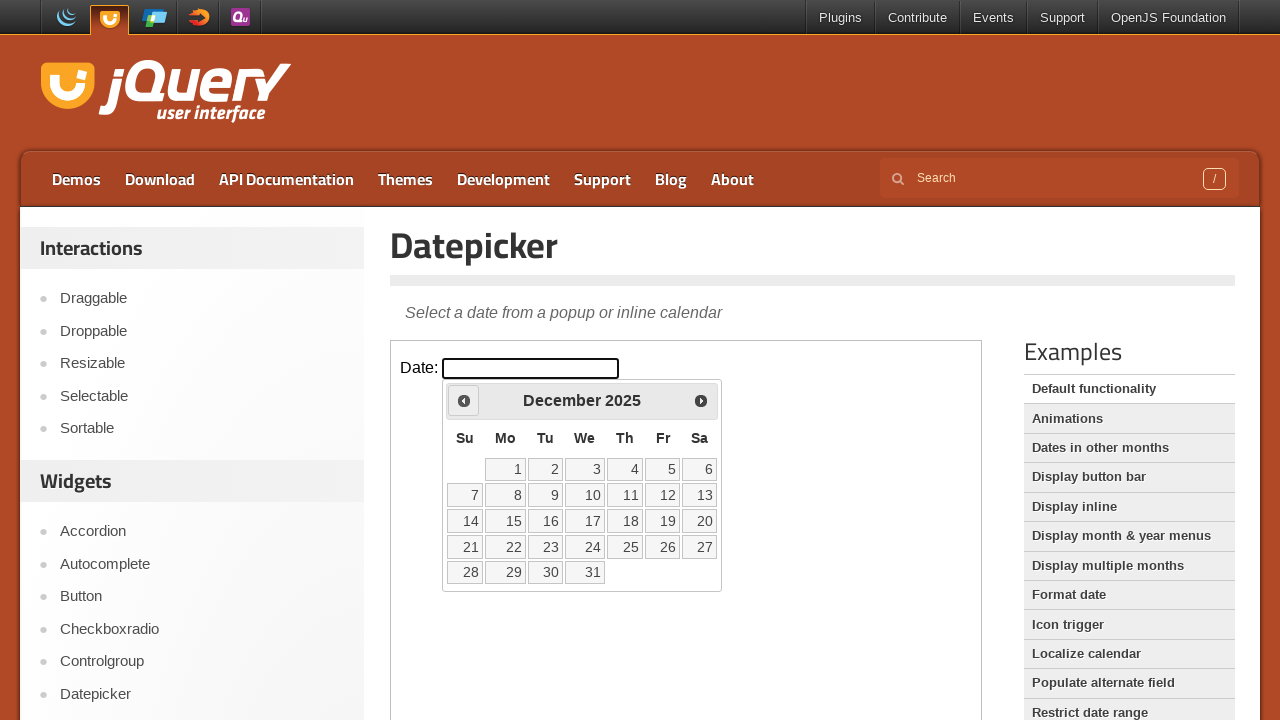

Clicked Next button to advance month from December towards March at (701, 400) on iframe >> nth=0 >> internal:control=enter-frame >> xpath=//span[text()='Next']
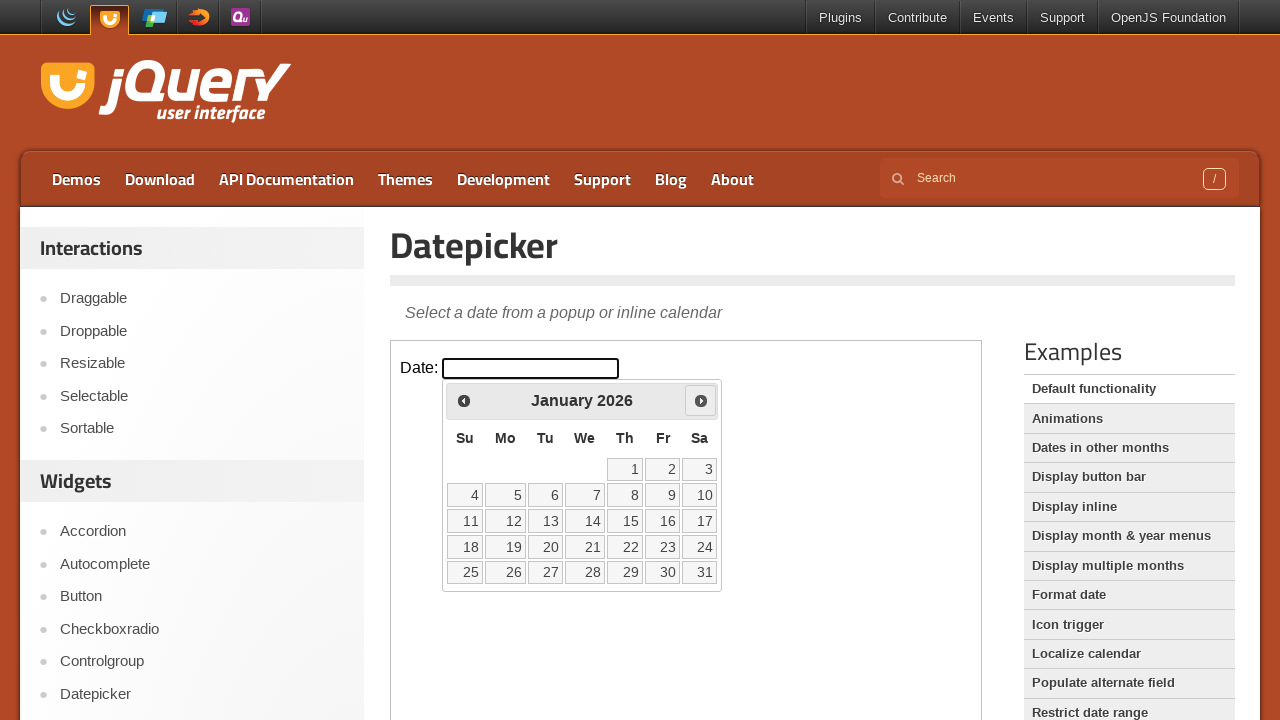

Updated calendar month: January
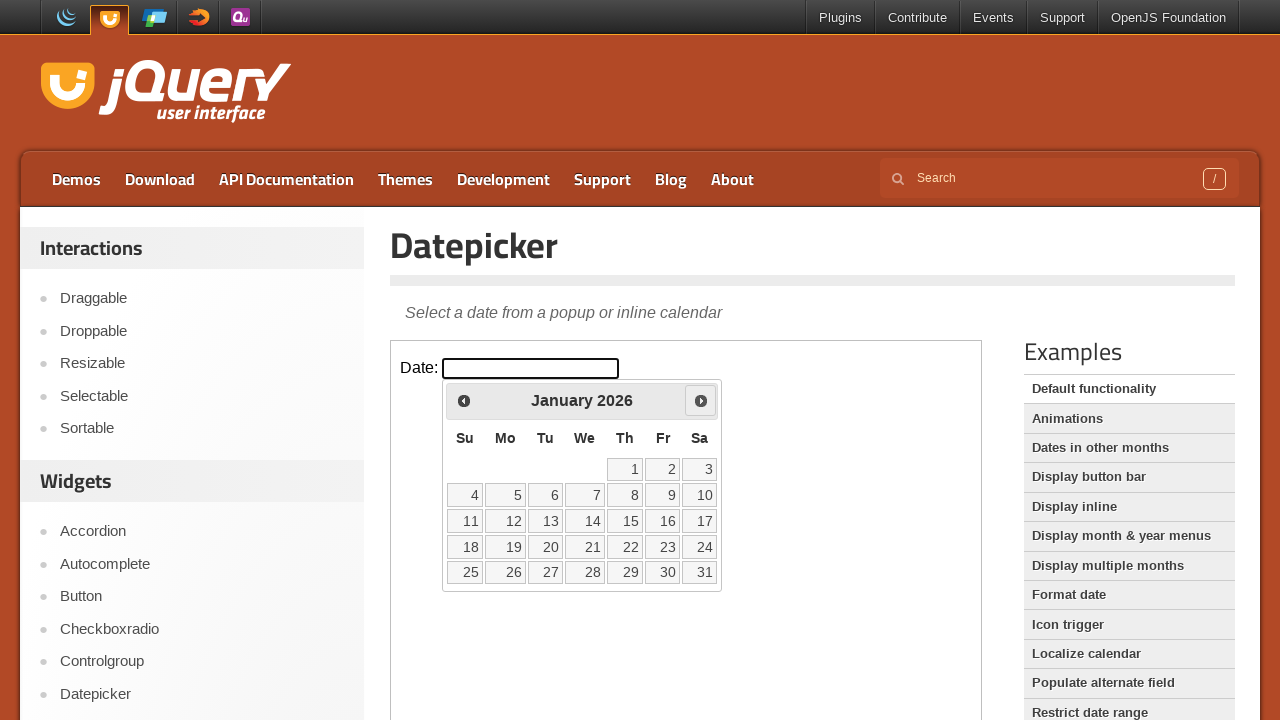

Clicked Next button to advance month from January towards March at (701, 400) on iframe >> nth=0 >> internal:control=enter-frame >> xpath=//span[text()='Next']
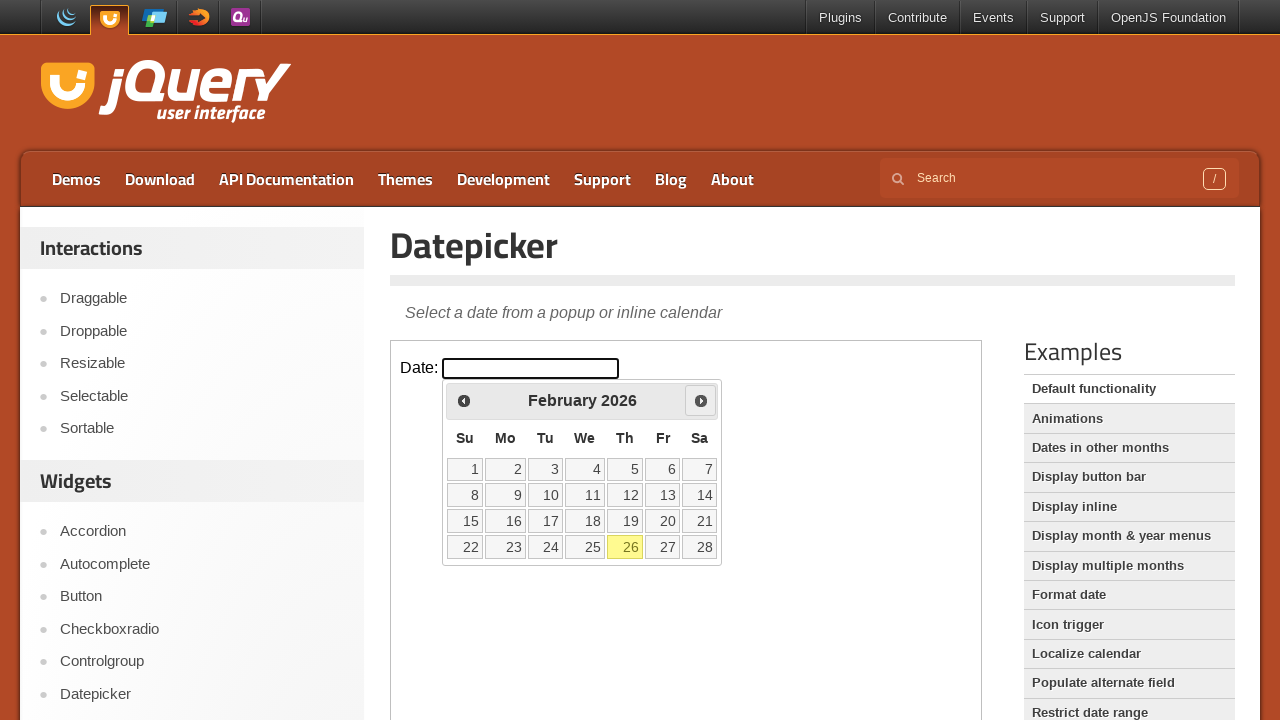

Updated calendar month: February
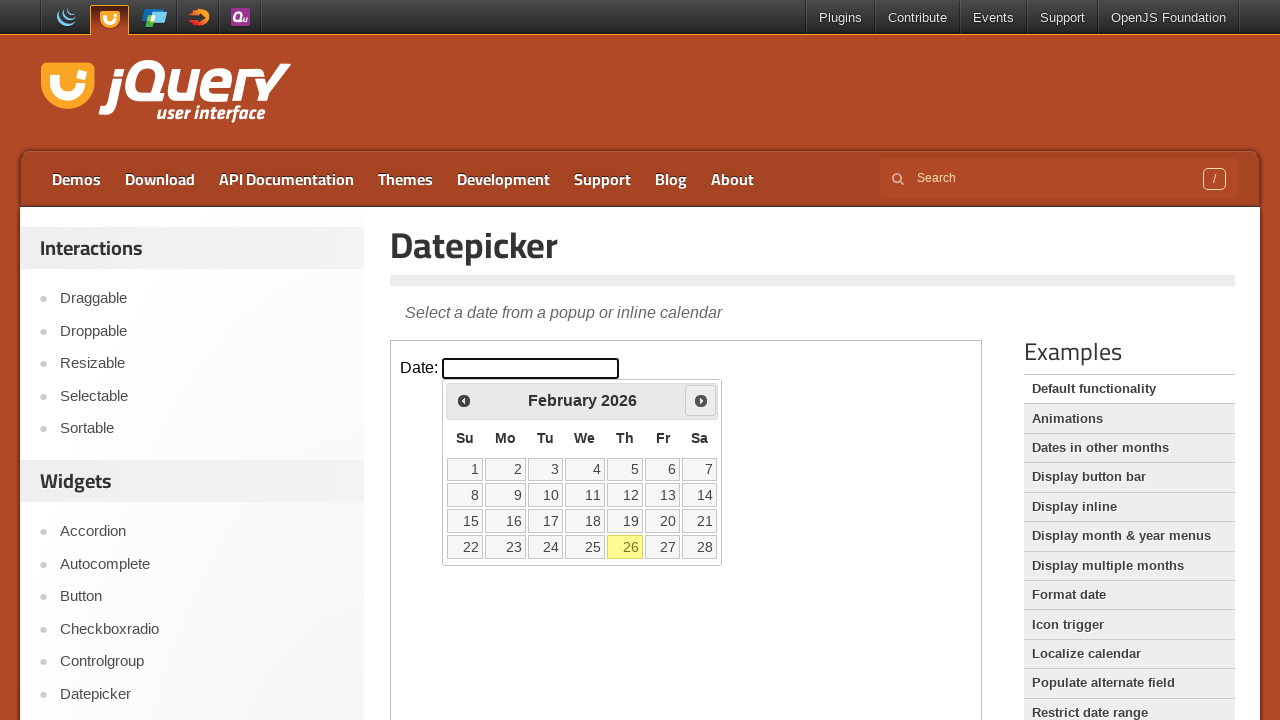

Clicked Next button to advance month from February towards March at (701, 400) on iframe >> nth=0 >> internal:control=enter-frame >> xpath=//span[text()='Next']
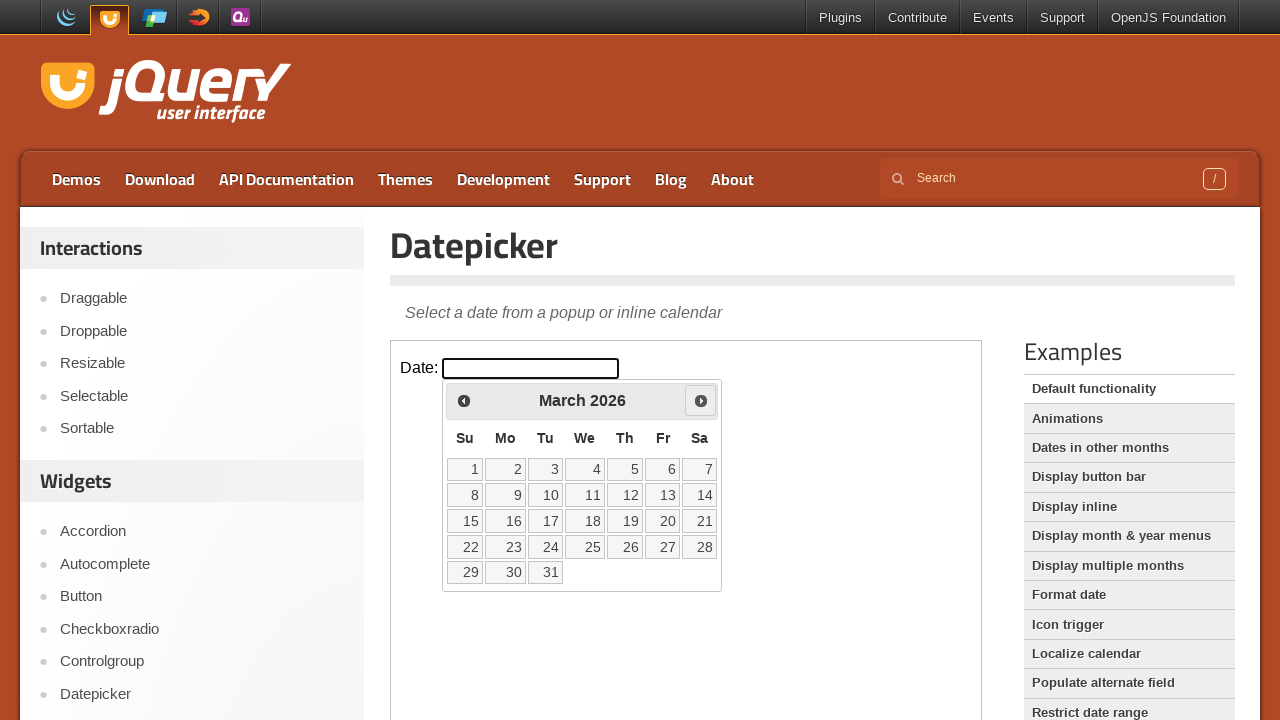

Updated calendar month: March
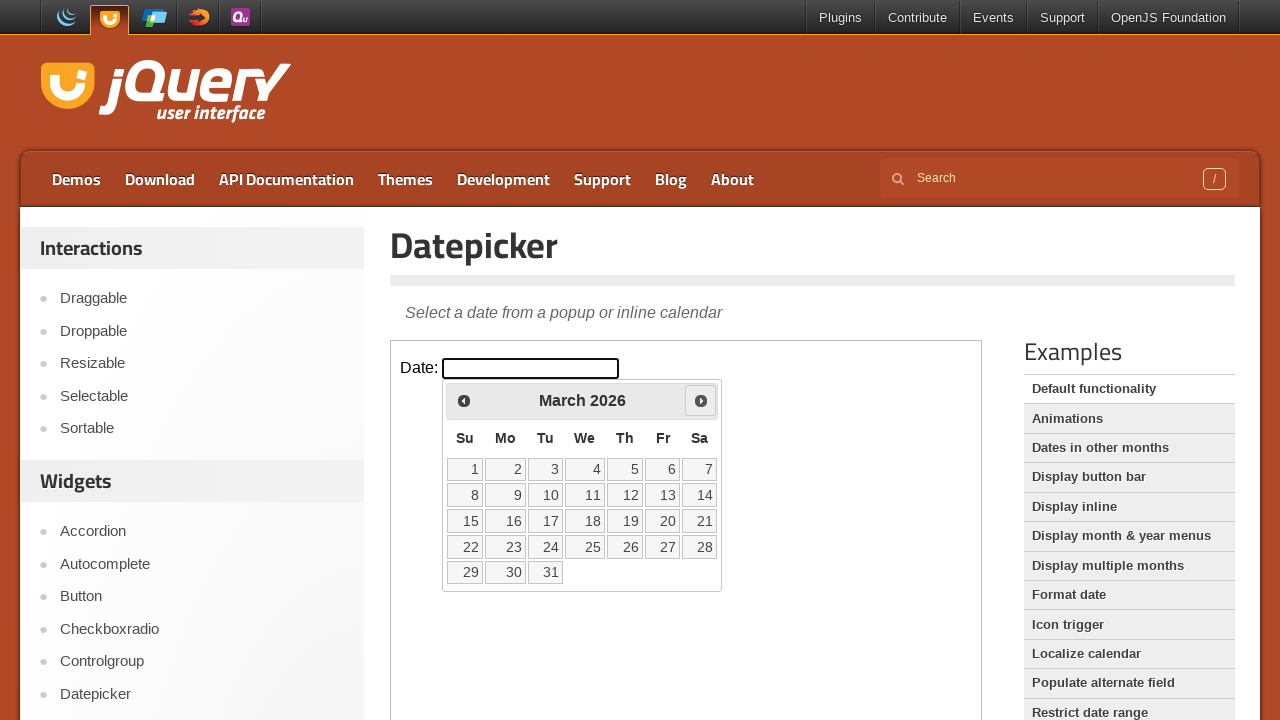

Clicked on target date 15 in the calendar at (465, 521) on iframe >> nth=0 >> internal:control=enter-frame >> td >> text='15' >> nth=0
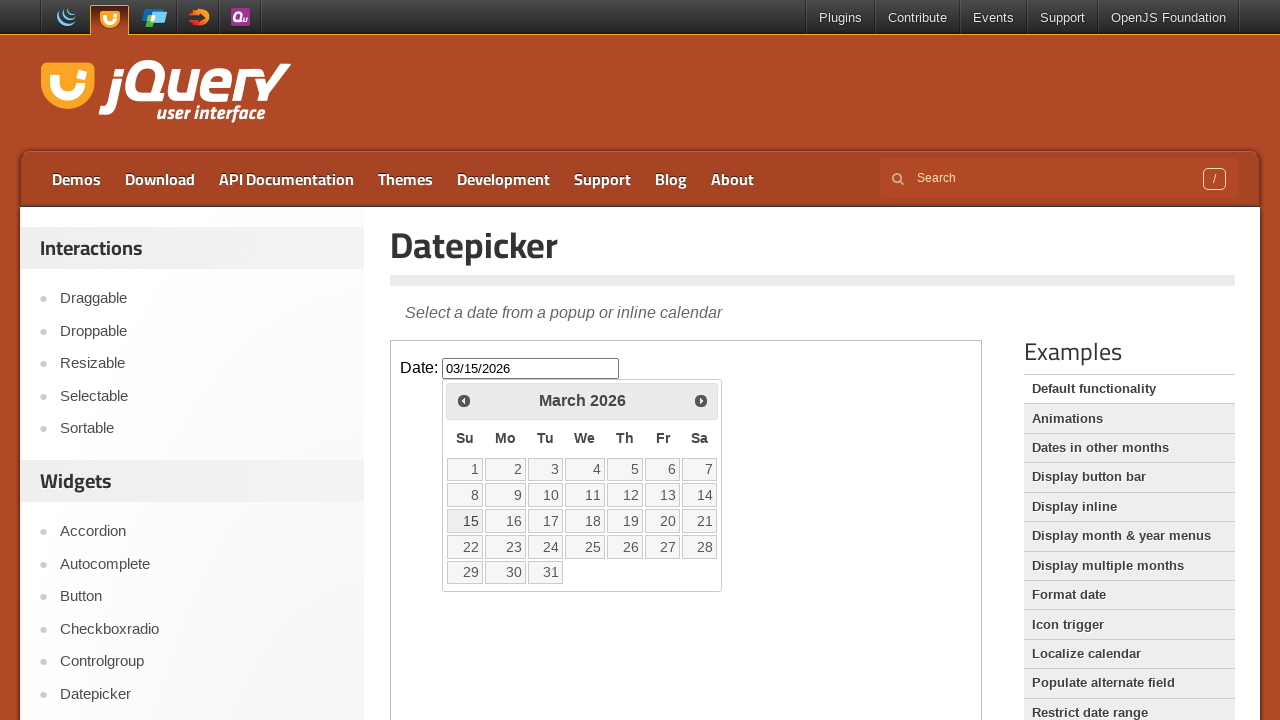

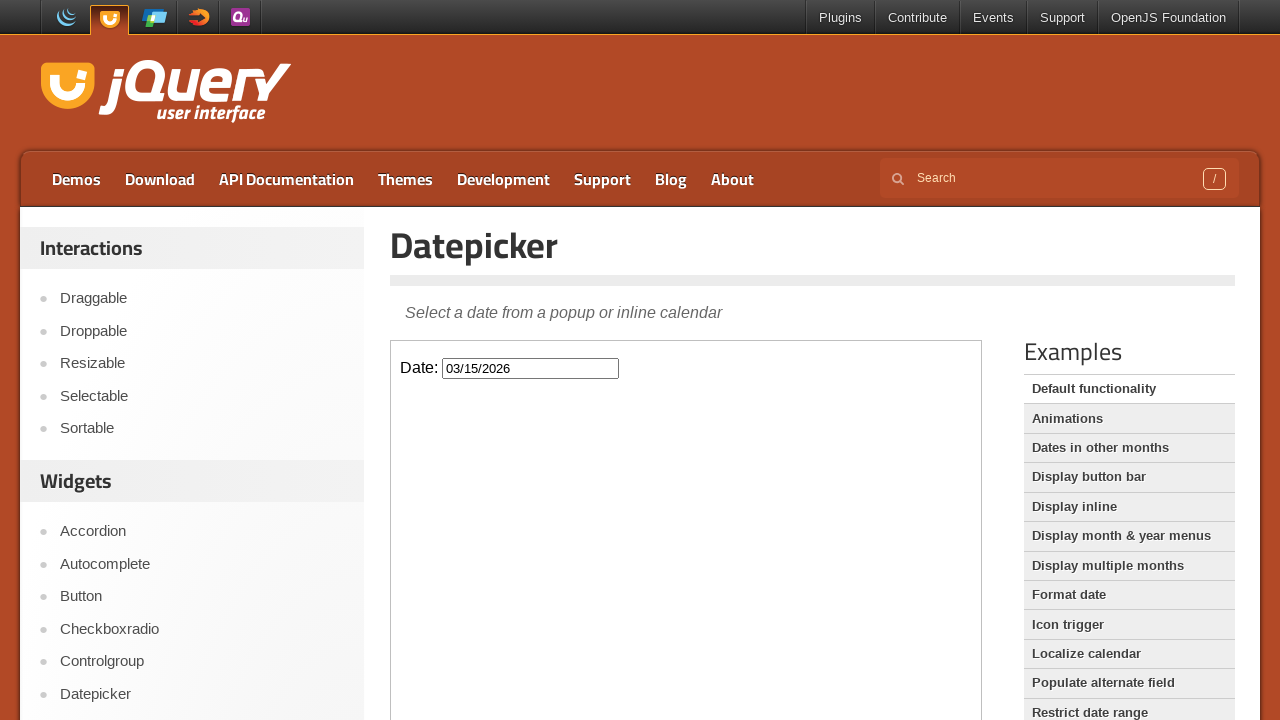